Tests scrolling functionality on a practice page by scrolling the window and a fixed-header table element, then verifies that the sum of amounts in the table matches the displayed total amount.

Starting URL: https://www.rahulshettyacademy.com/AutomationPractice/

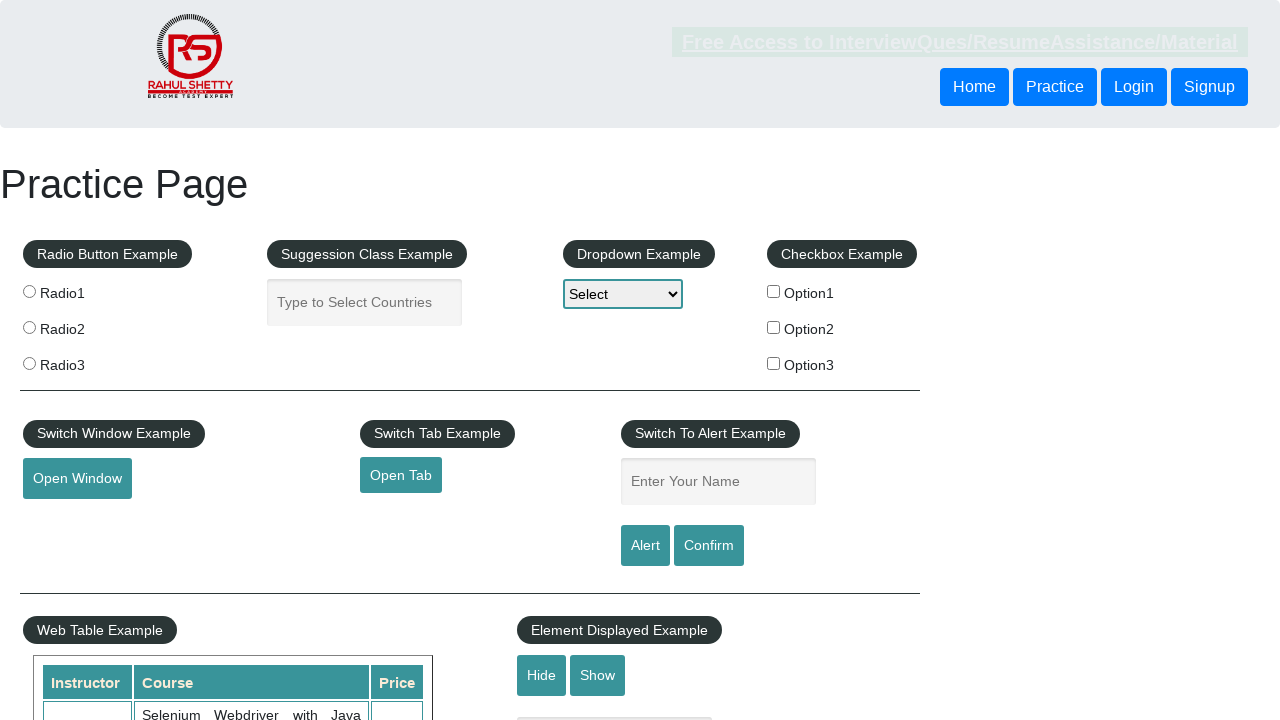

Scrolled window down by 500 pixels
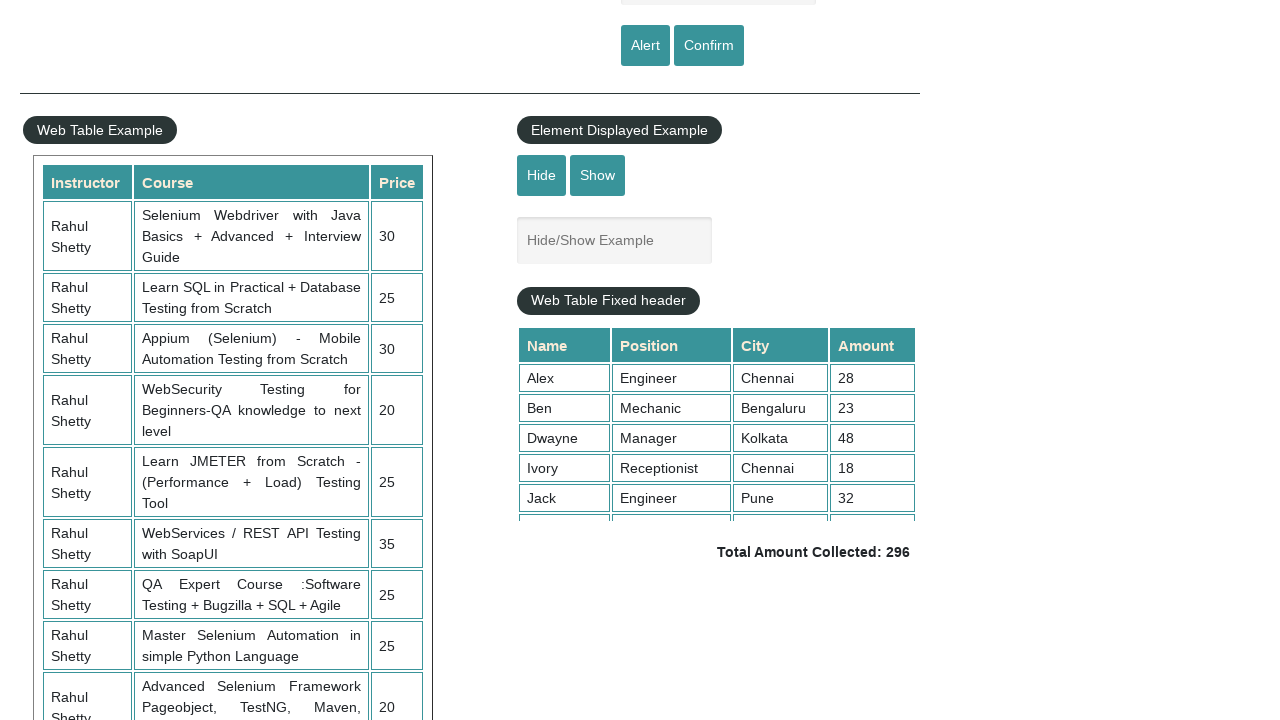

Waited 1000ms for window scroll to complete
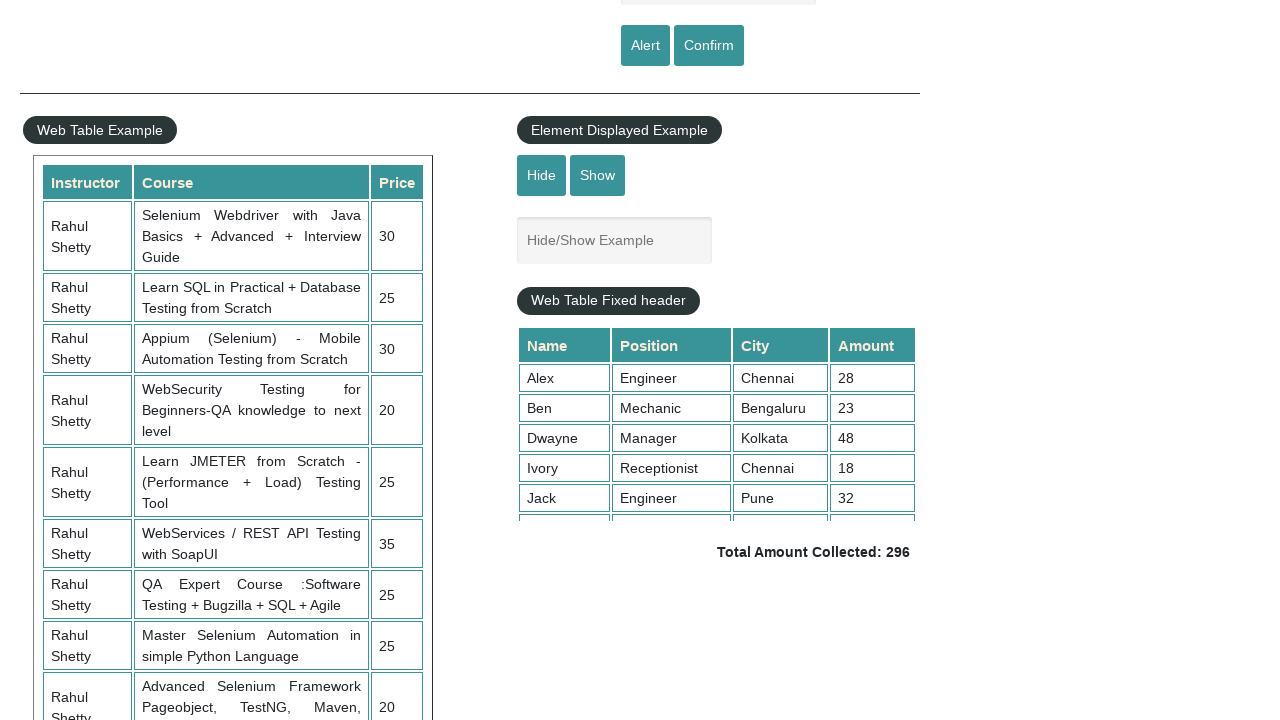

Scrolled table with fixed header to position 5000
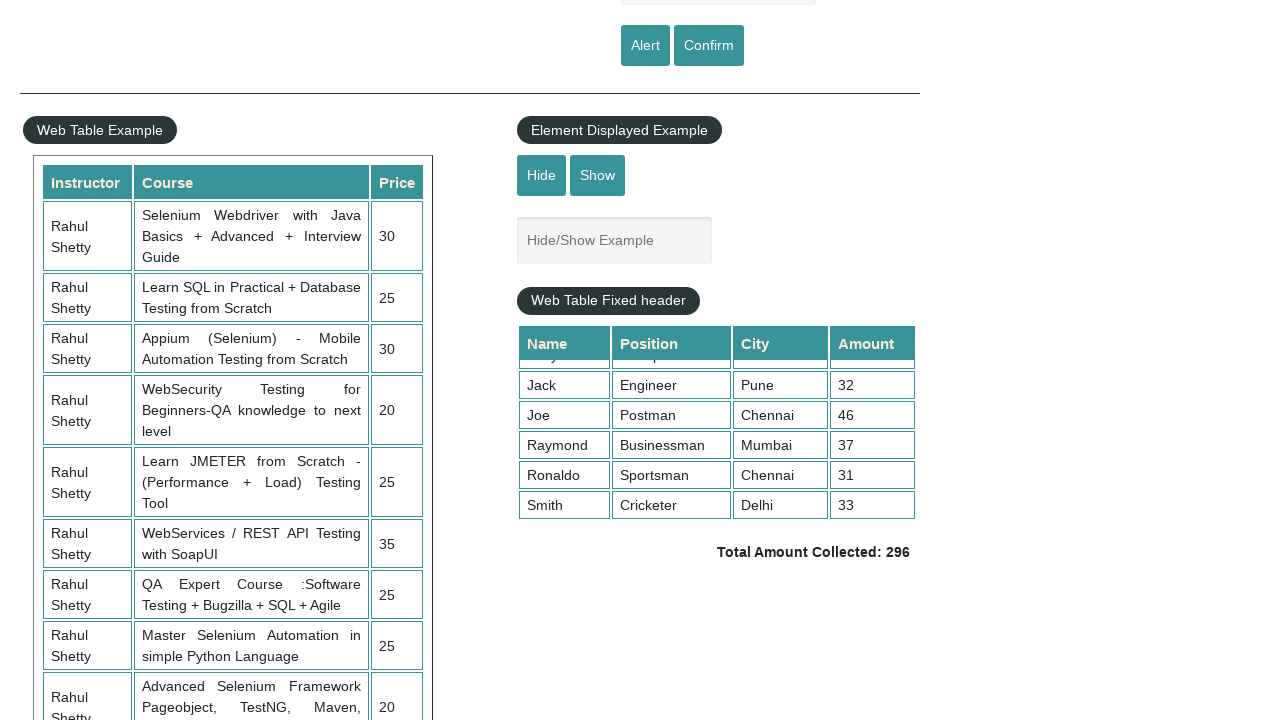

Waited 1000ms for table scroll to complete
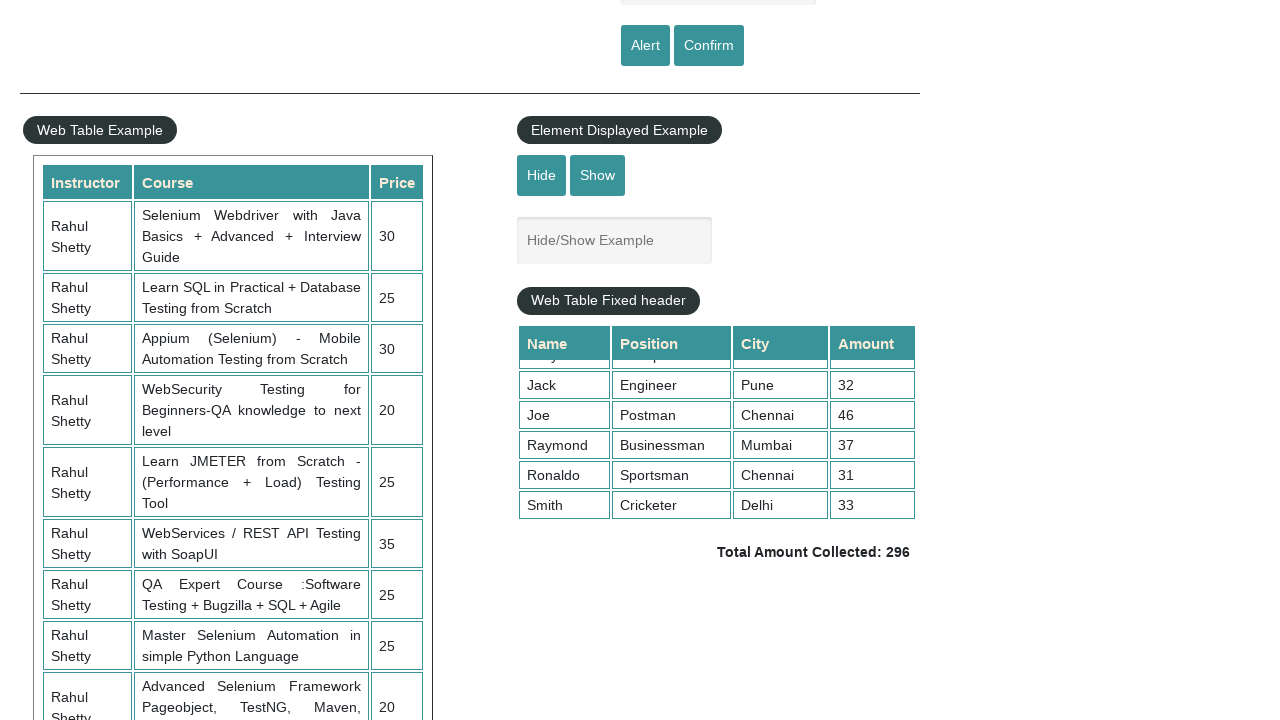

Located all amount cells from table (4th column)
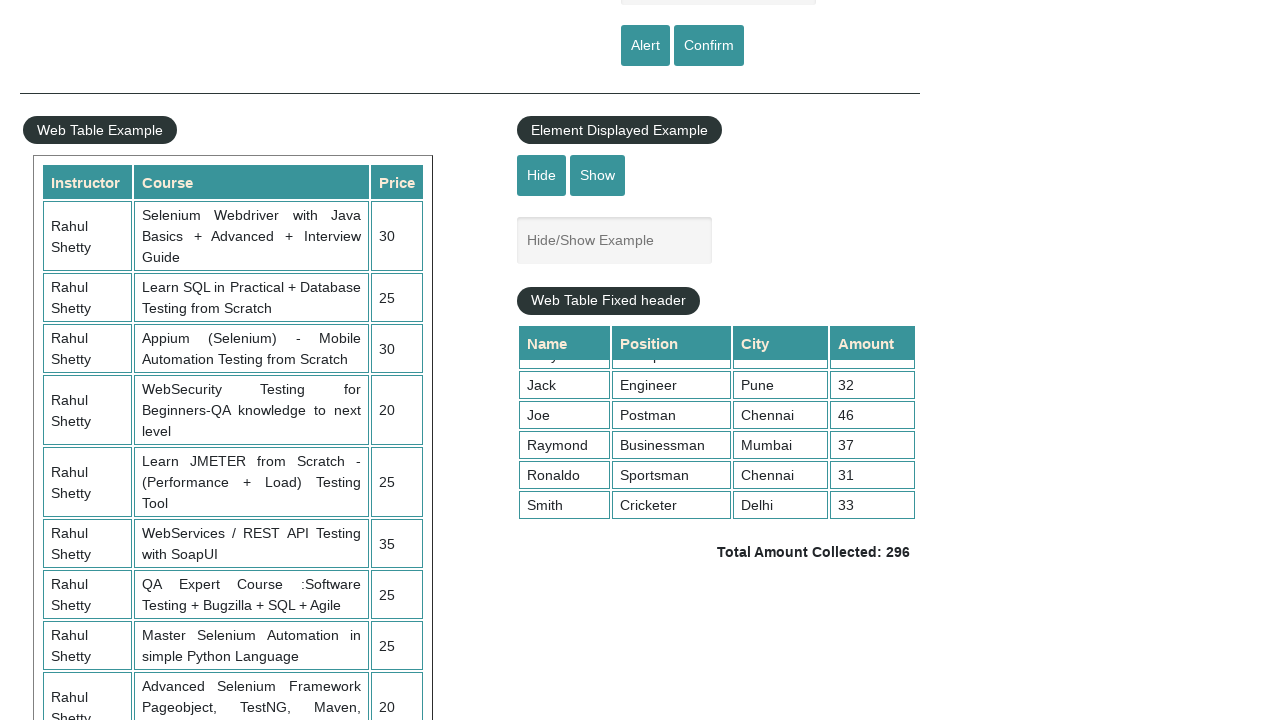

Calculated sum of all amounts: 296
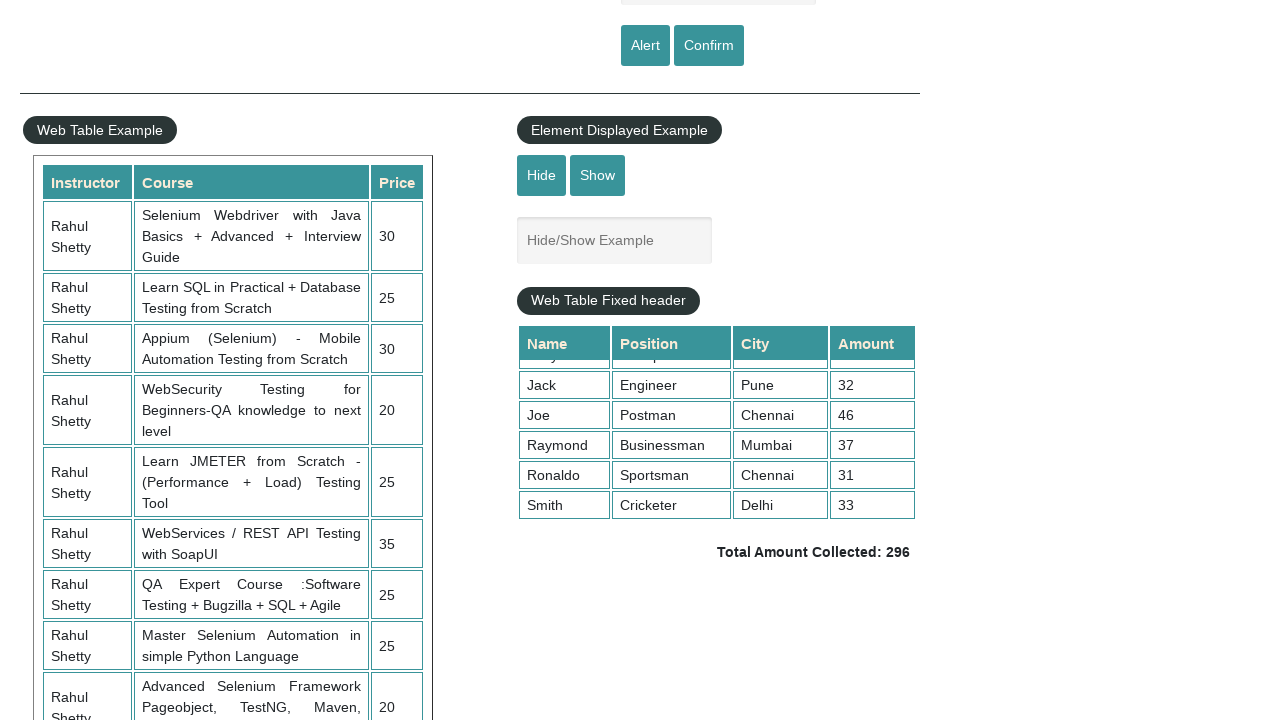

Located total amount display element
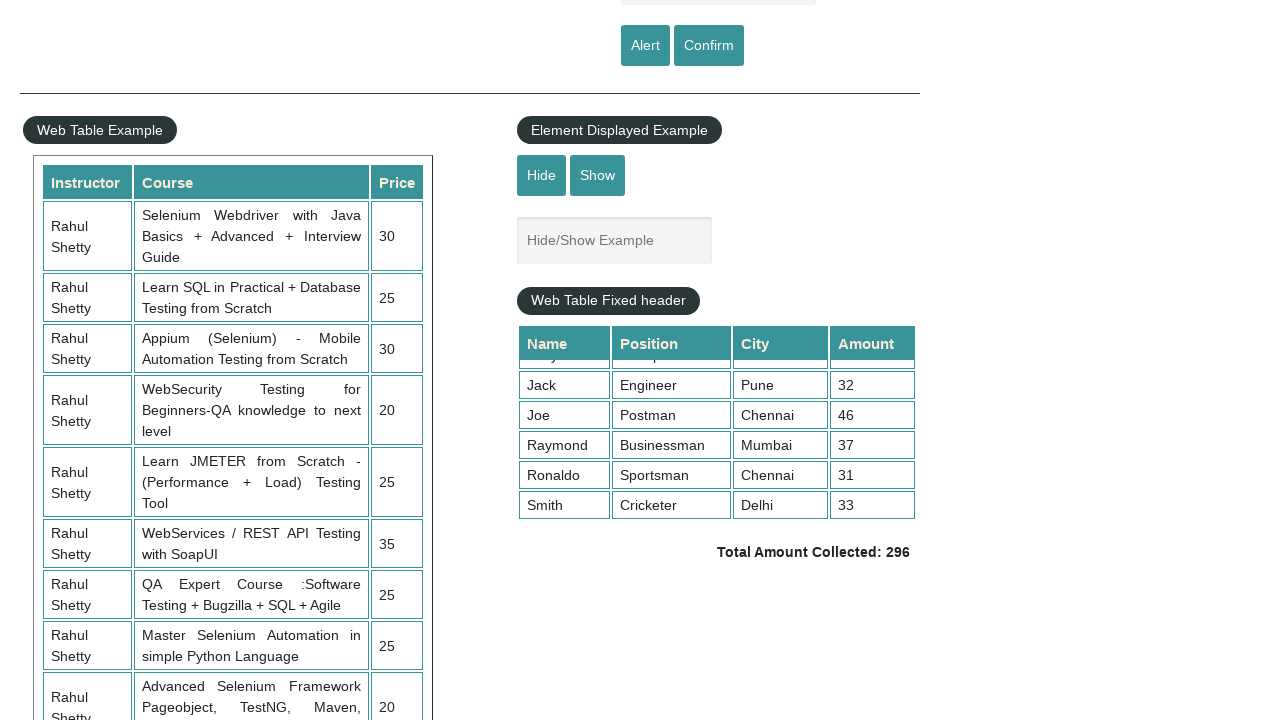

Extracted displayed total amount: 296
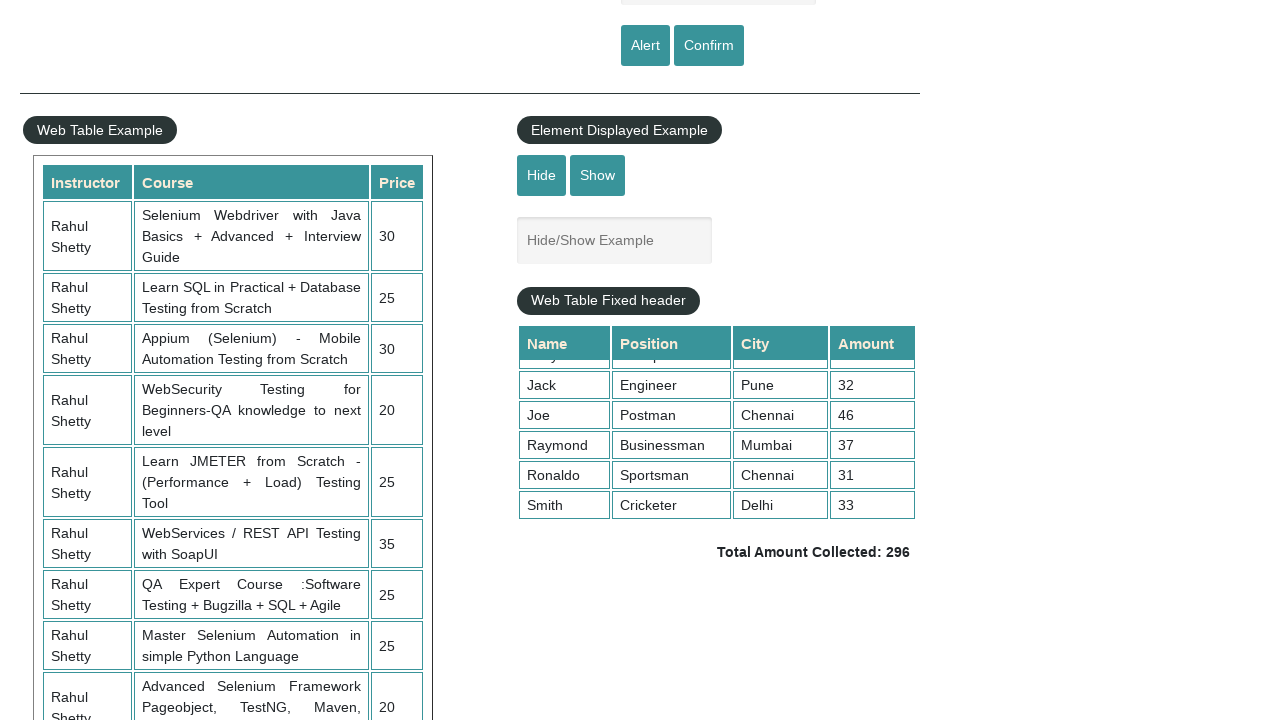

Verified calculated sum (296) matches displayed total (296)
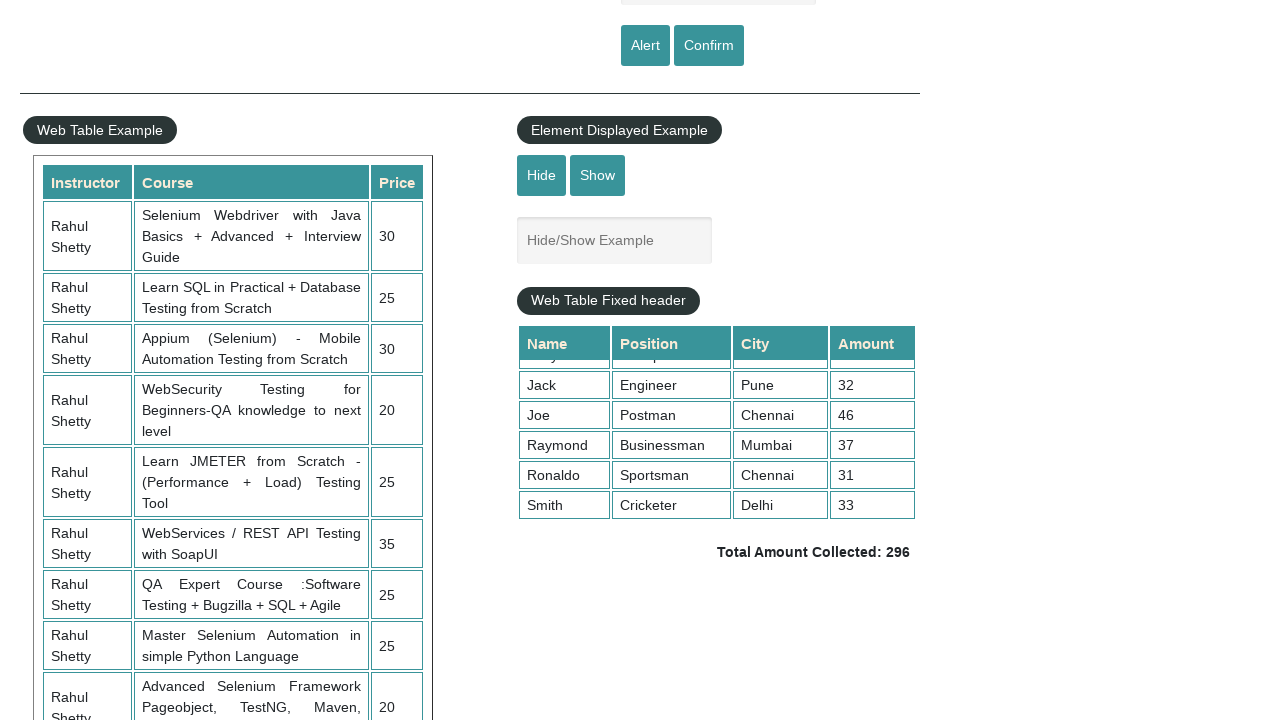

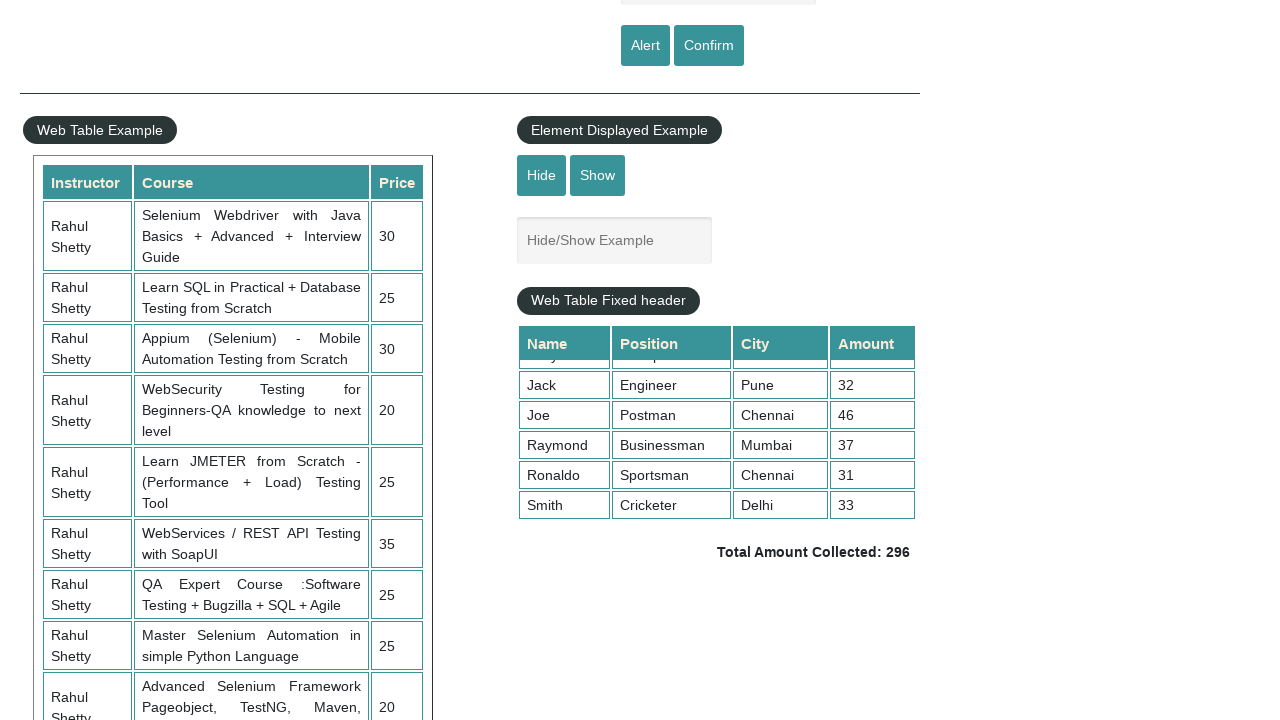